Tests interaction with a practice automation page by clicking a checkbox and verifying the autocomplete input field is accessible

Starting URL: https://www.rahulshettyacademy.com/AutomationPractice/

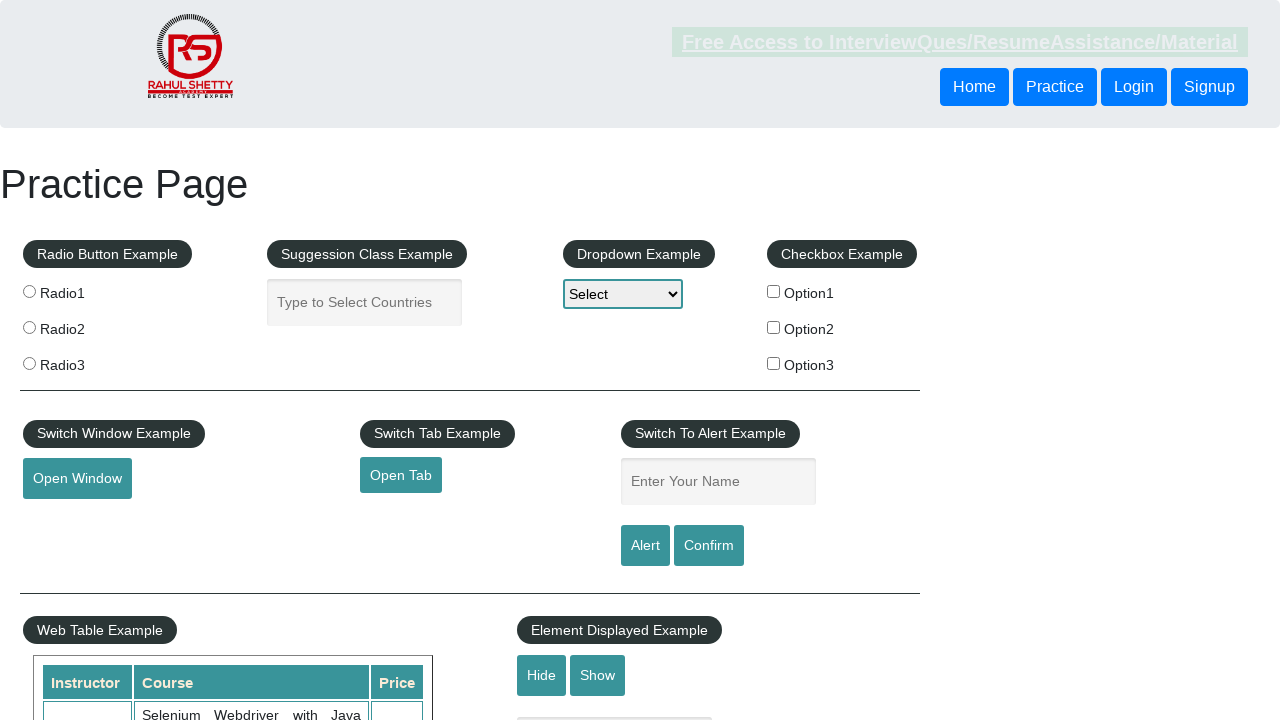

Clicked the first checkbox option at (774, 291) on input#checkBoxOption1
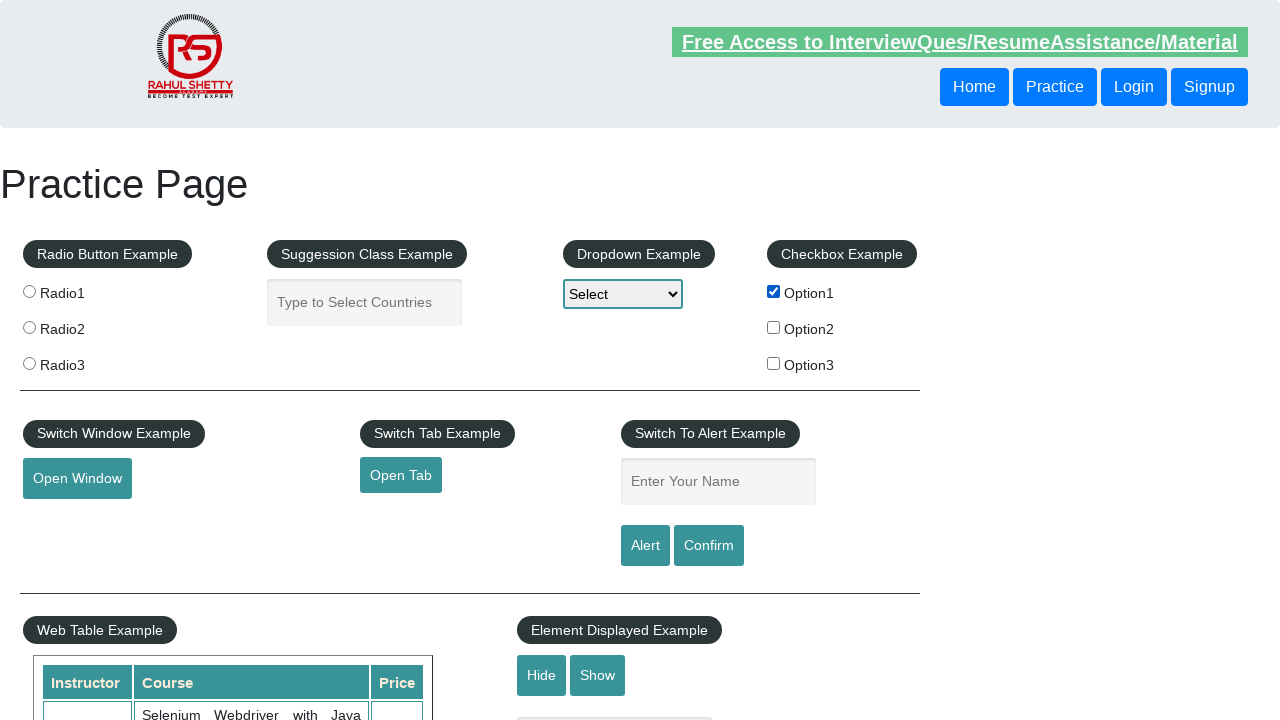

Waited for autocomplete input field to be present
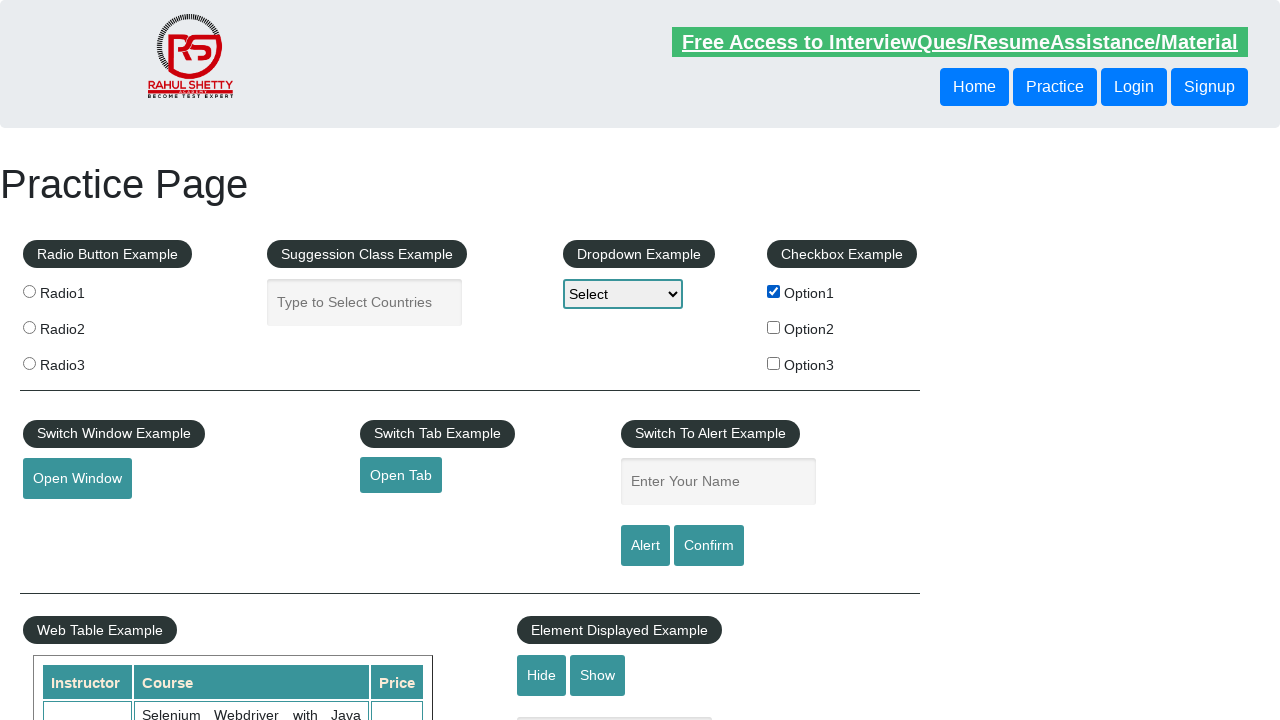

Retrieved accessible name: 
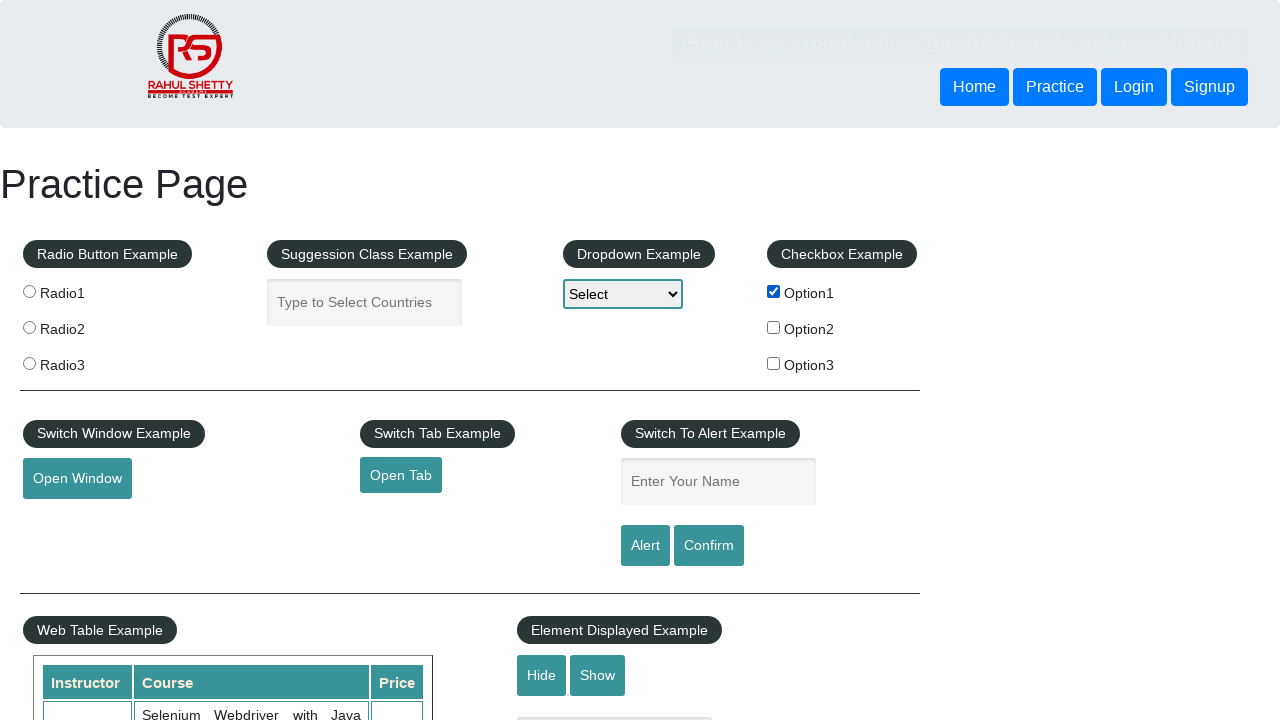

Printed accessible name to console
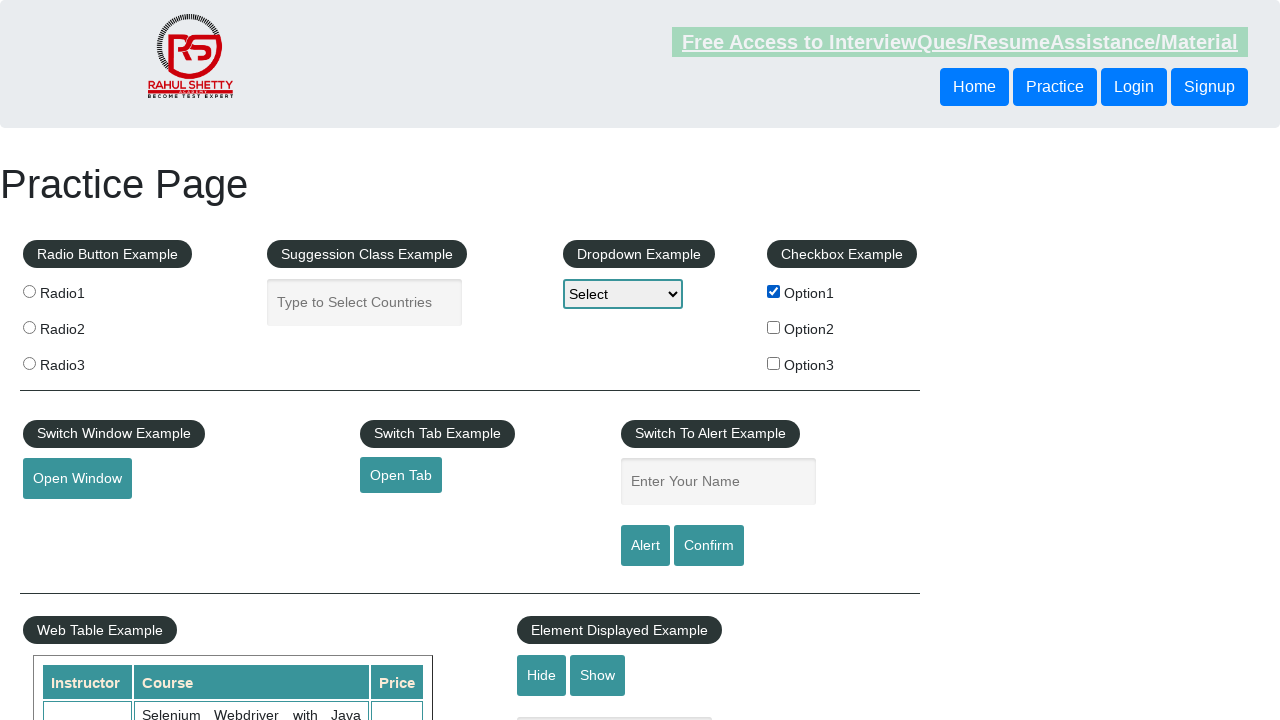

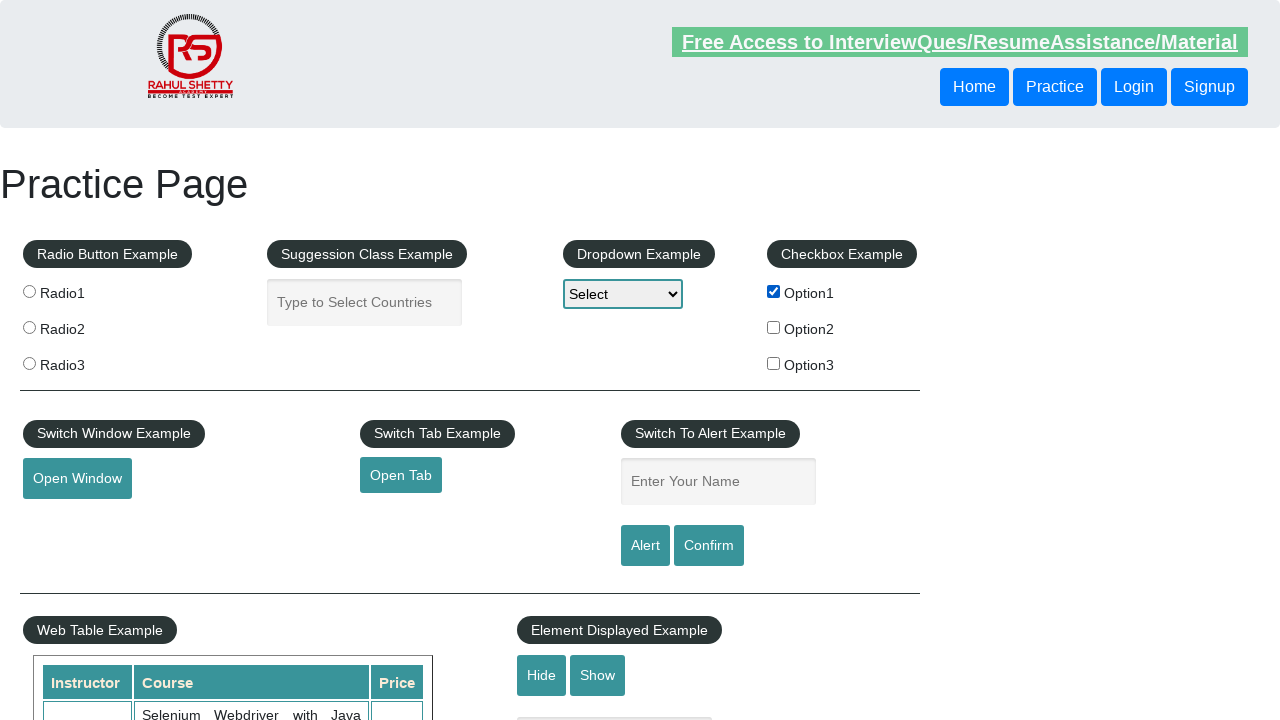